Tests scrolling behavior on a page to verify if infinite scroll or dynamic content loading is working

Starting URL: https://taxireg.infosys.bg/pub/register

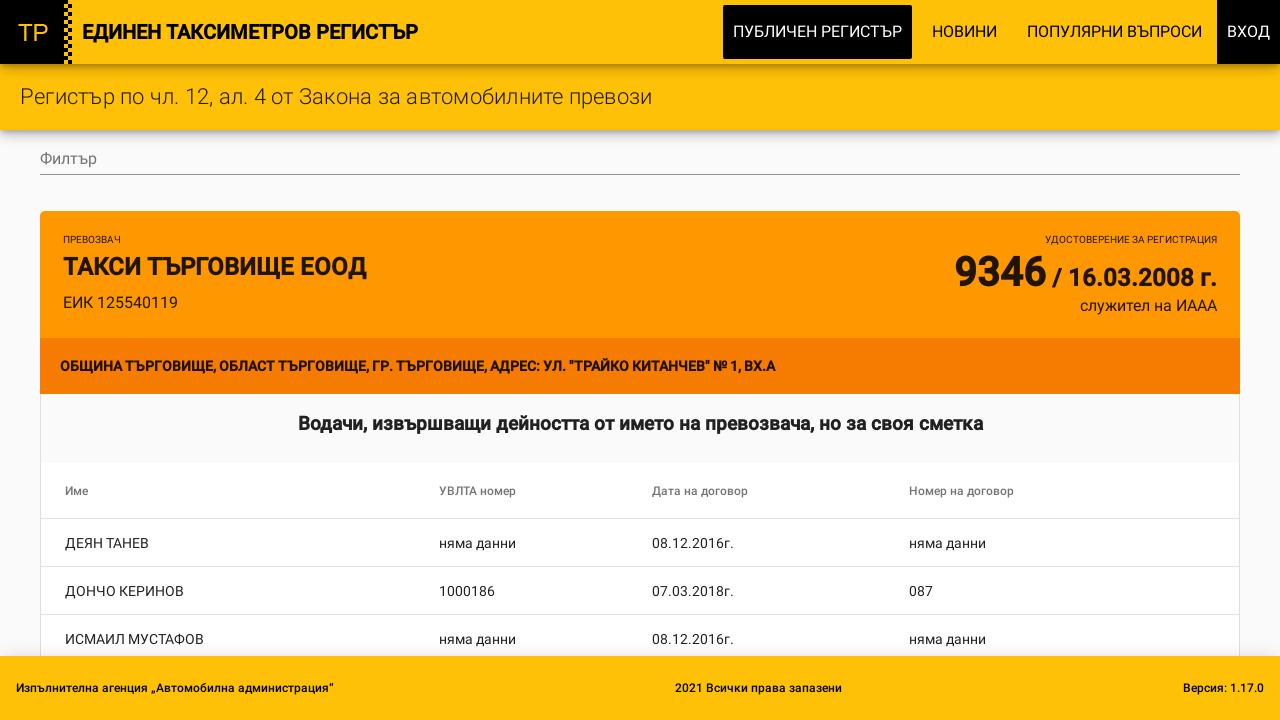

Navigated to taxi registration page
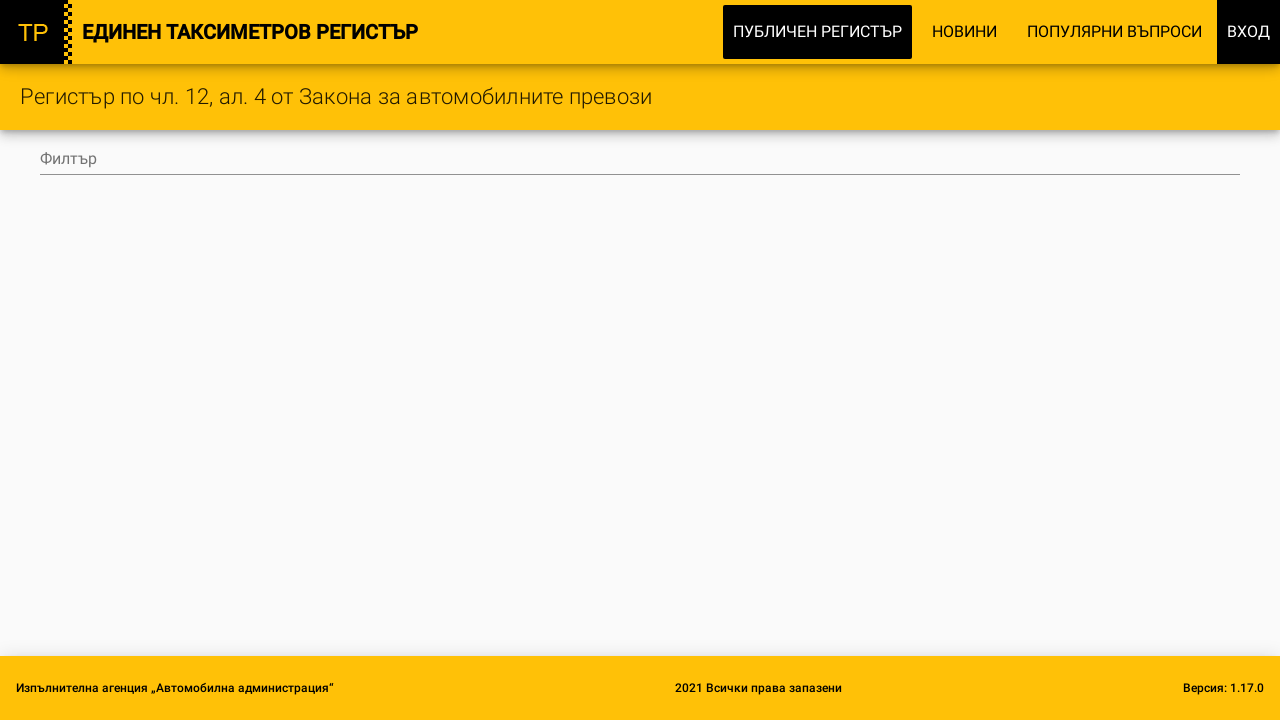

Retrieved initial scroll height
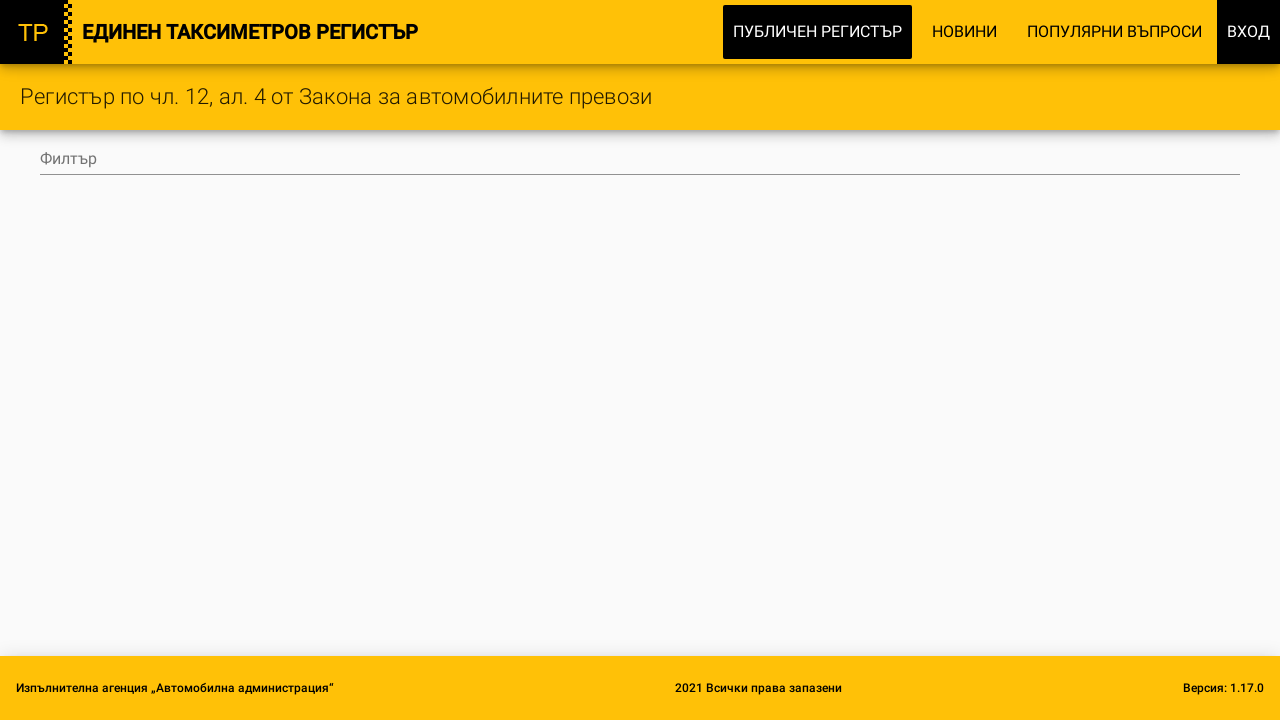

Scrolled to bottom of page
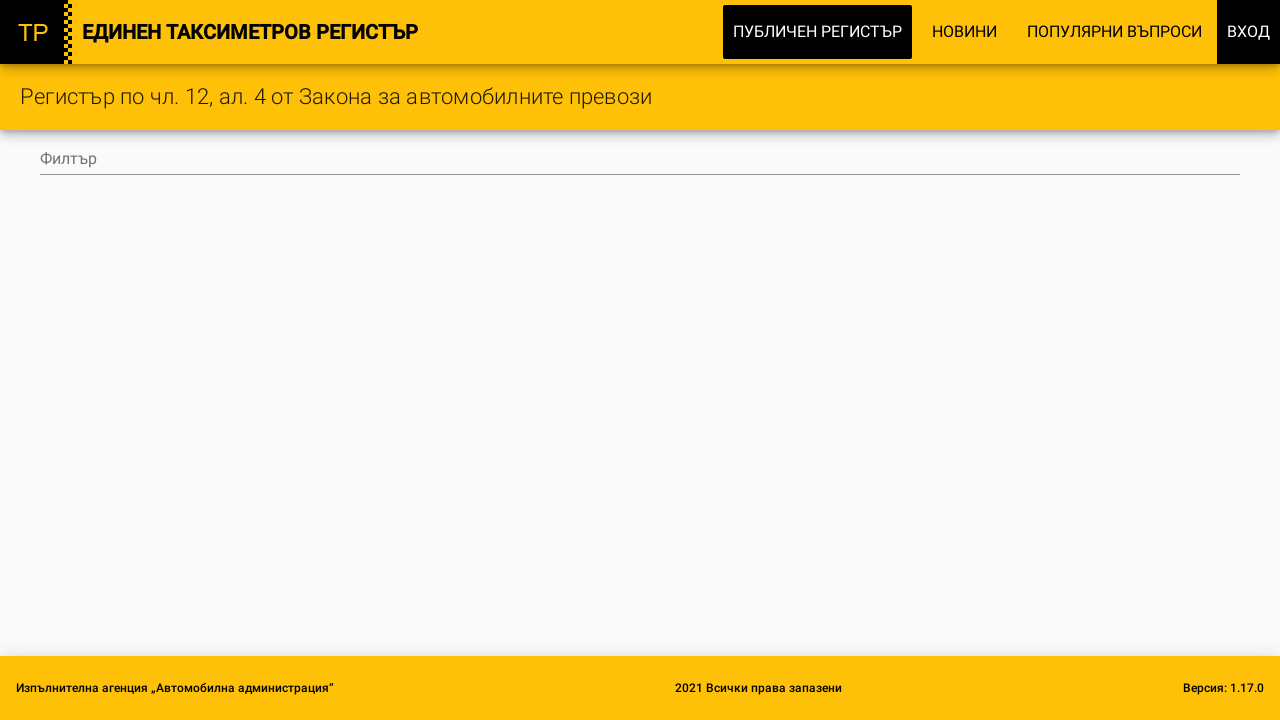

Waited 2 seconds for dynamic content to load
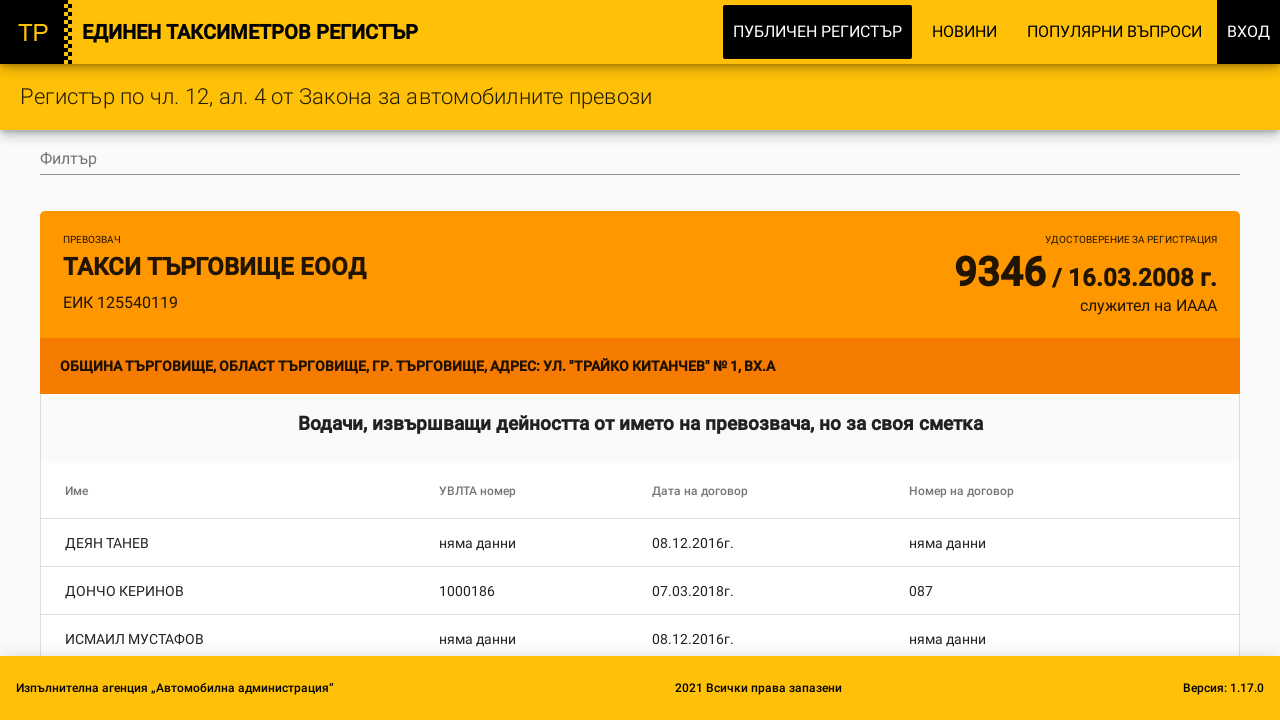

Retrieved updated scroll height after scrolling
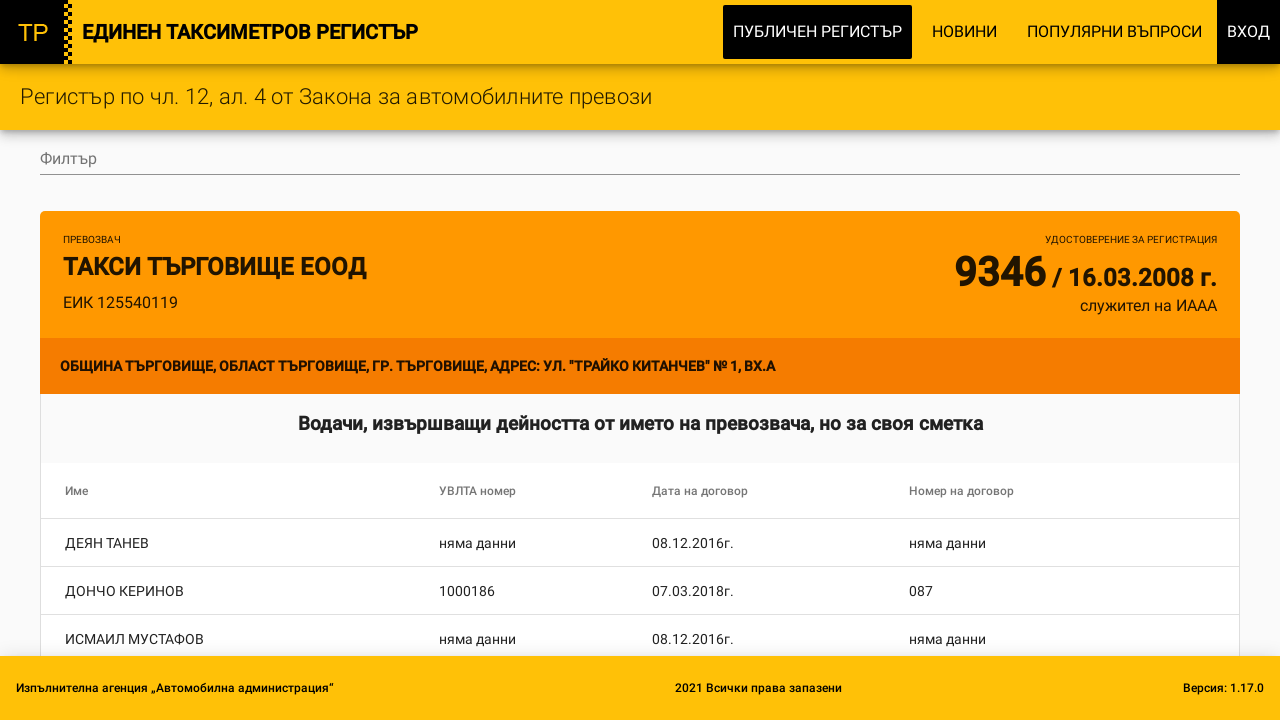

Verified scrolling behavior - height changed: False (initial: 720, updated: 720)
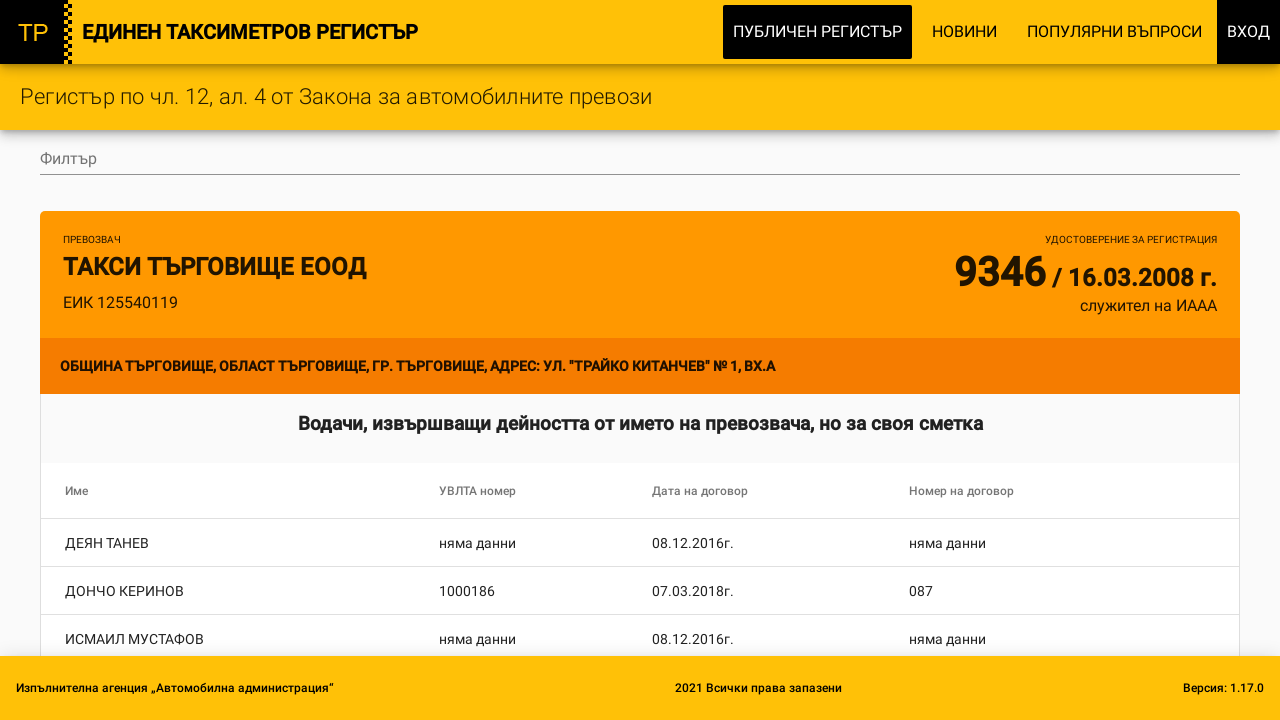

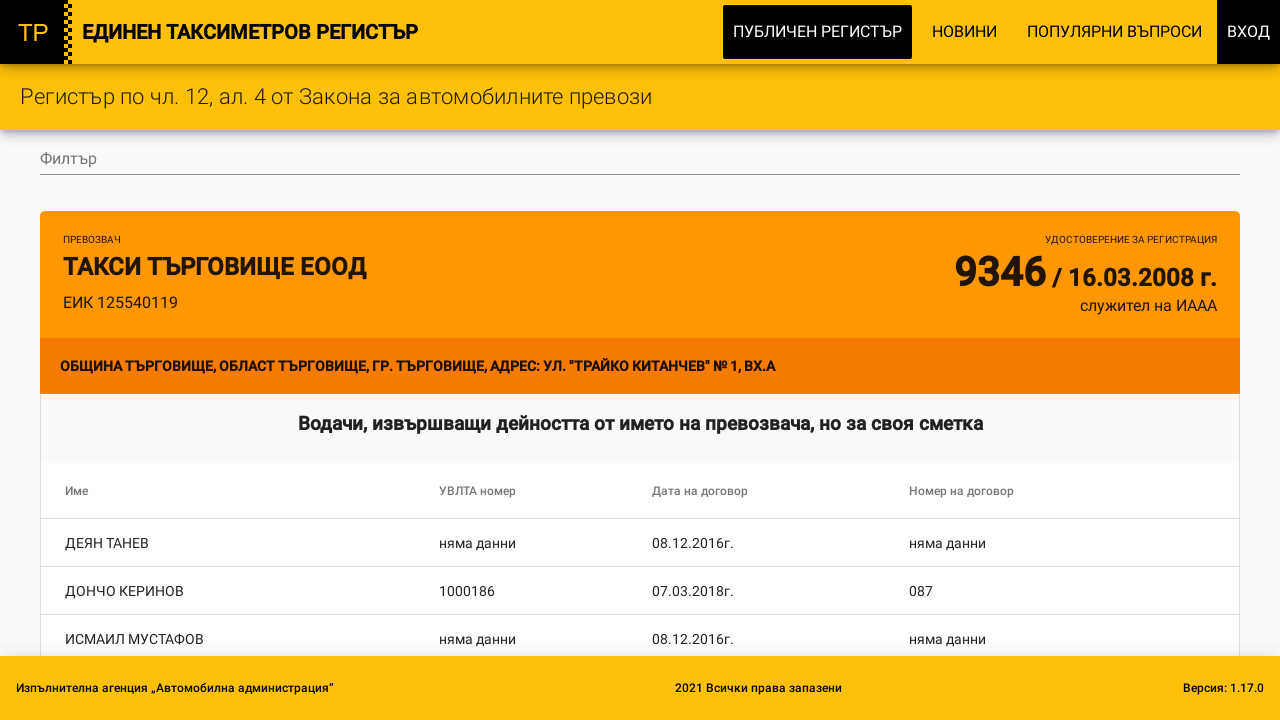